Tests the search functionality by searching for "Legal" in the table

Starting URL: https://demoqa.com/webtables

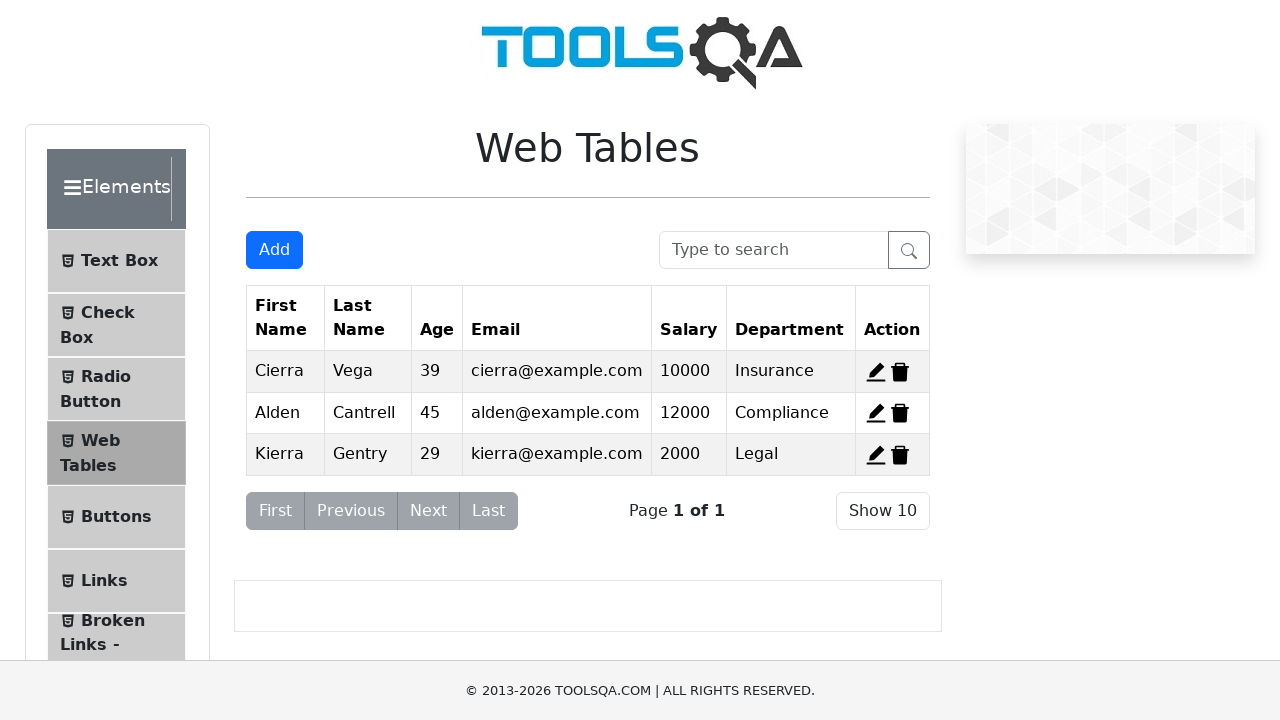

Filled search box with 'Legal' on #searchBox
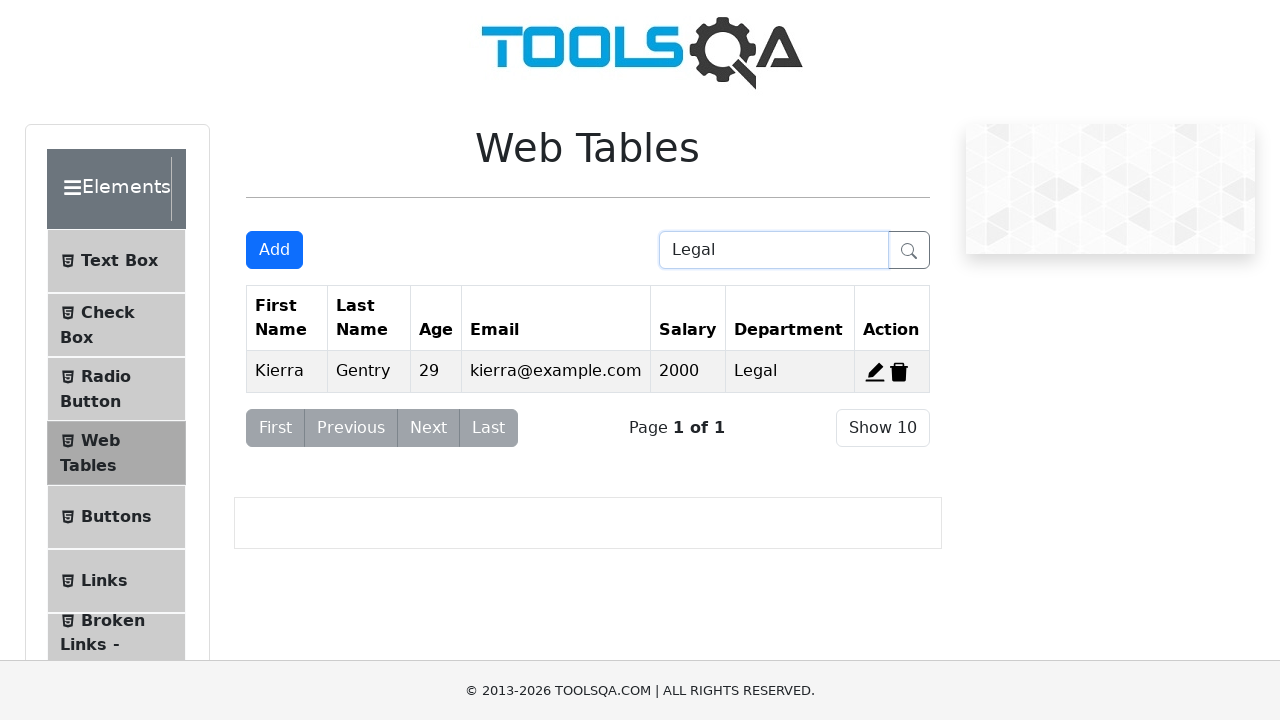

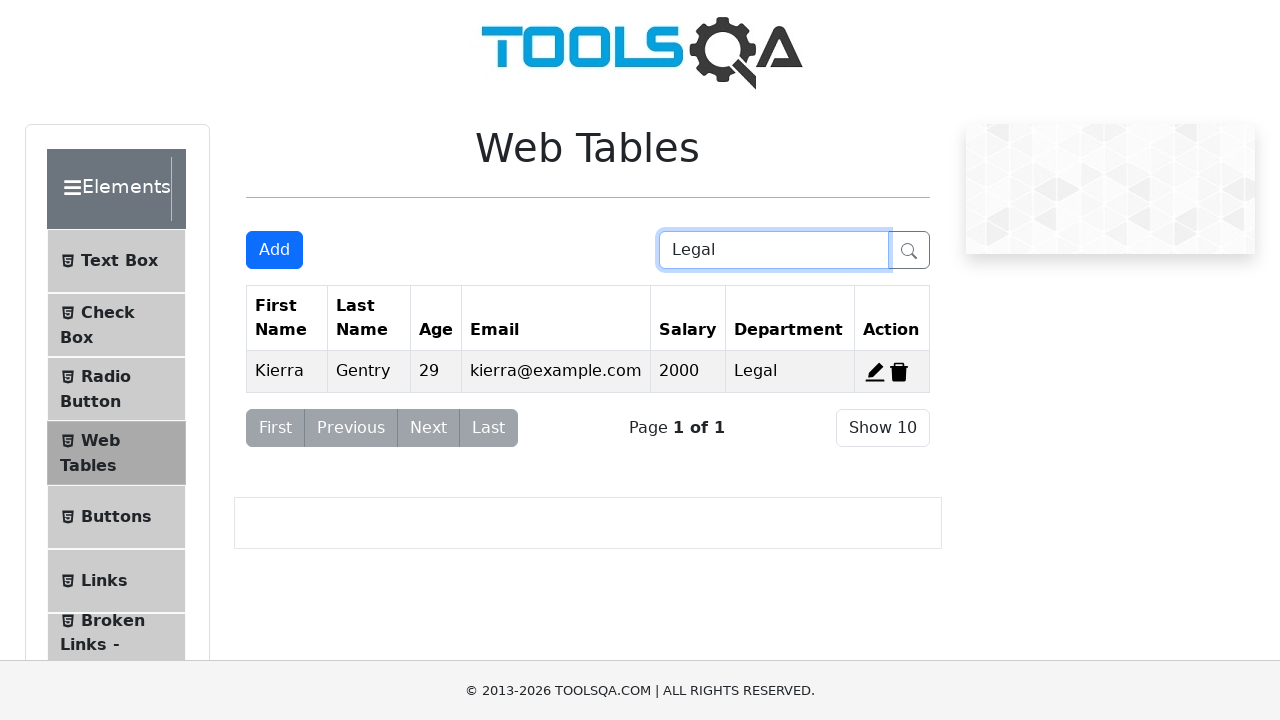